Tests marking all items as completed using the toggle-all checkbox

Starting URL: https://demo.playwright.dev/todomvc

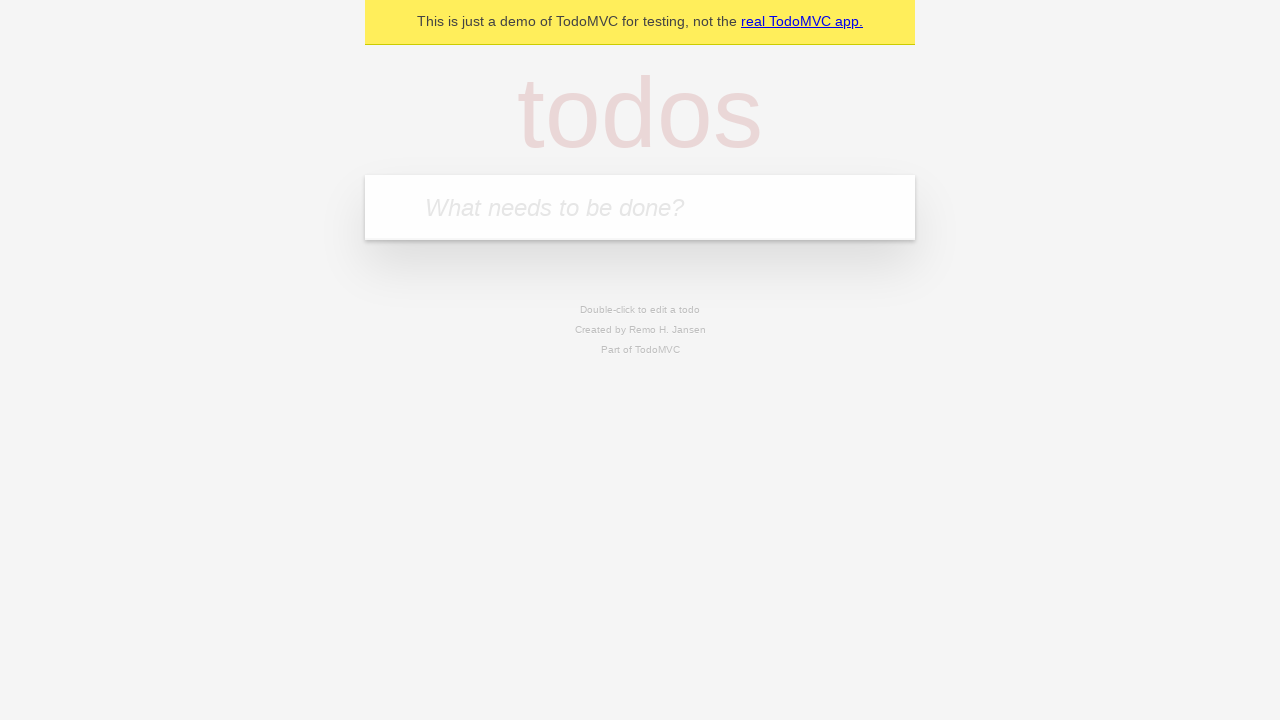

Filled todo input with 'buy some cheese' on internal:attr=[placeholder="What needs to be done?"i]
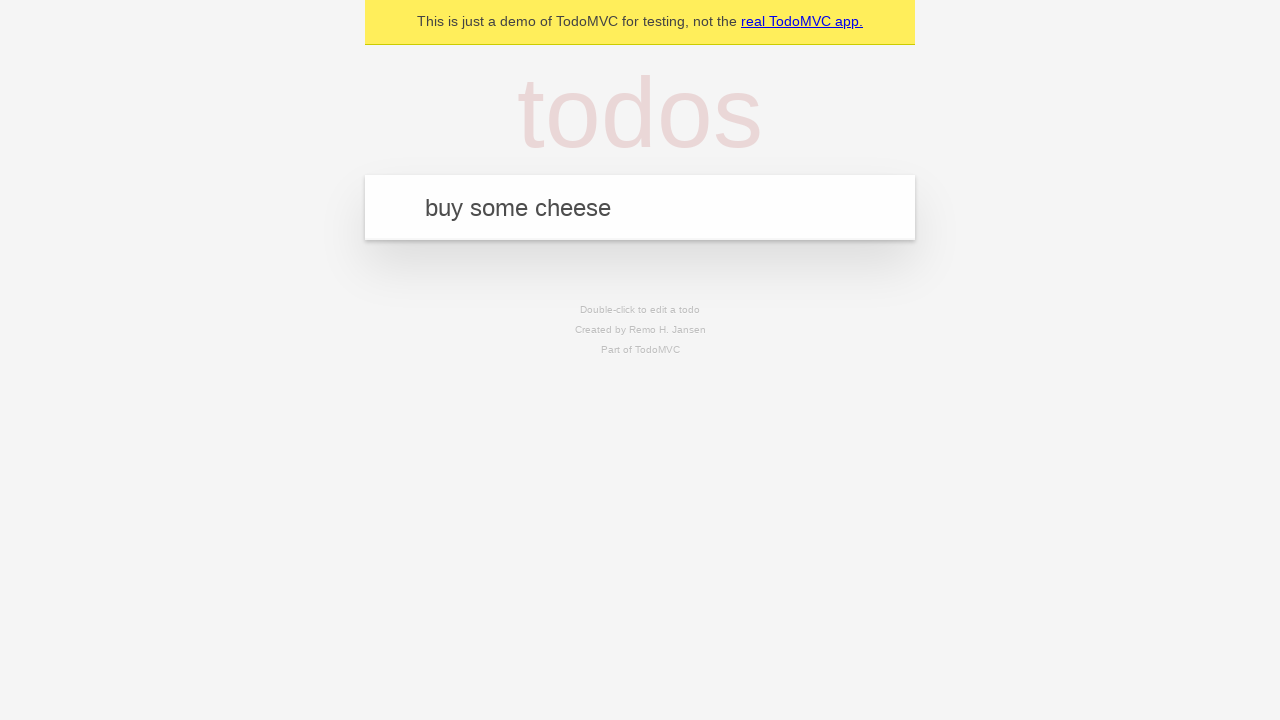

Pressed Enter to add first todo on internal:attr=[placeholder="What needs to be done?"i]
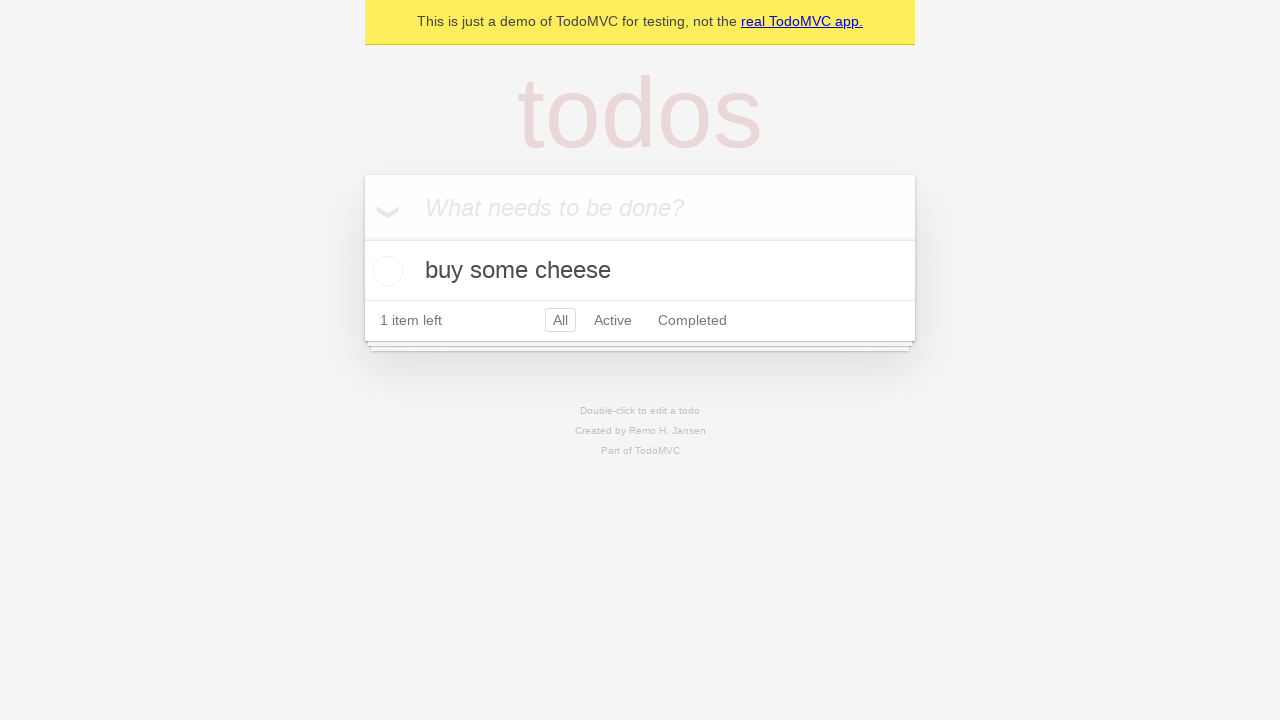

Filled todo input with 'feed the cat' on internal:attr=[placeholder="What needs to be done?"i]
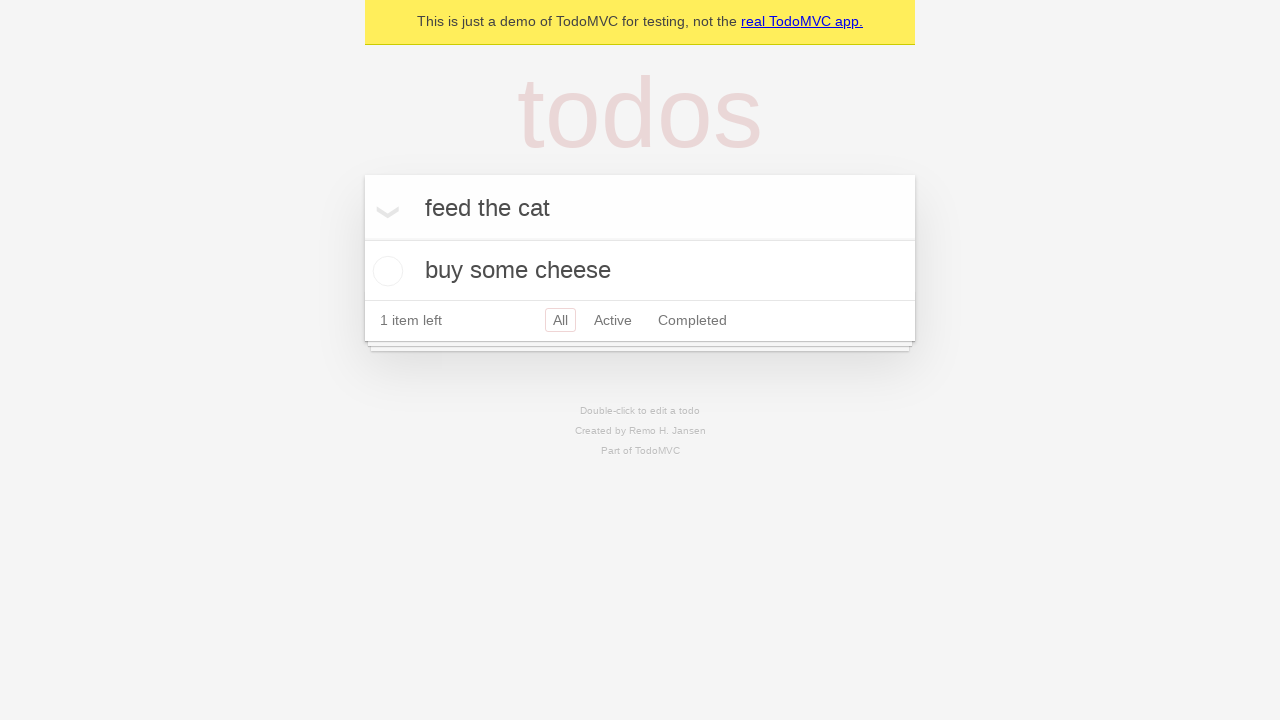

Pressed Enter to add second todo on internal:attr=[placeholder="What needs to be done?"i]
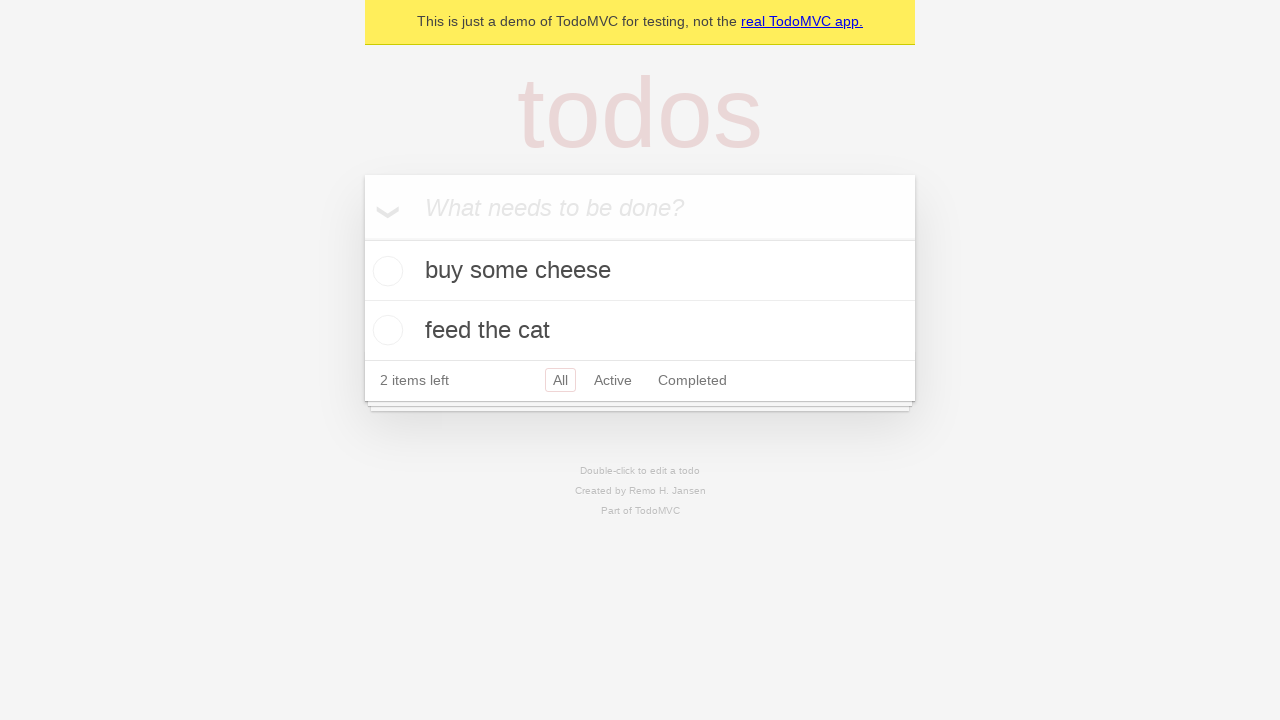

Filled todo input with 'book a doctors appointment' on internal:attr=[placeholder="What needs to be done?"i]
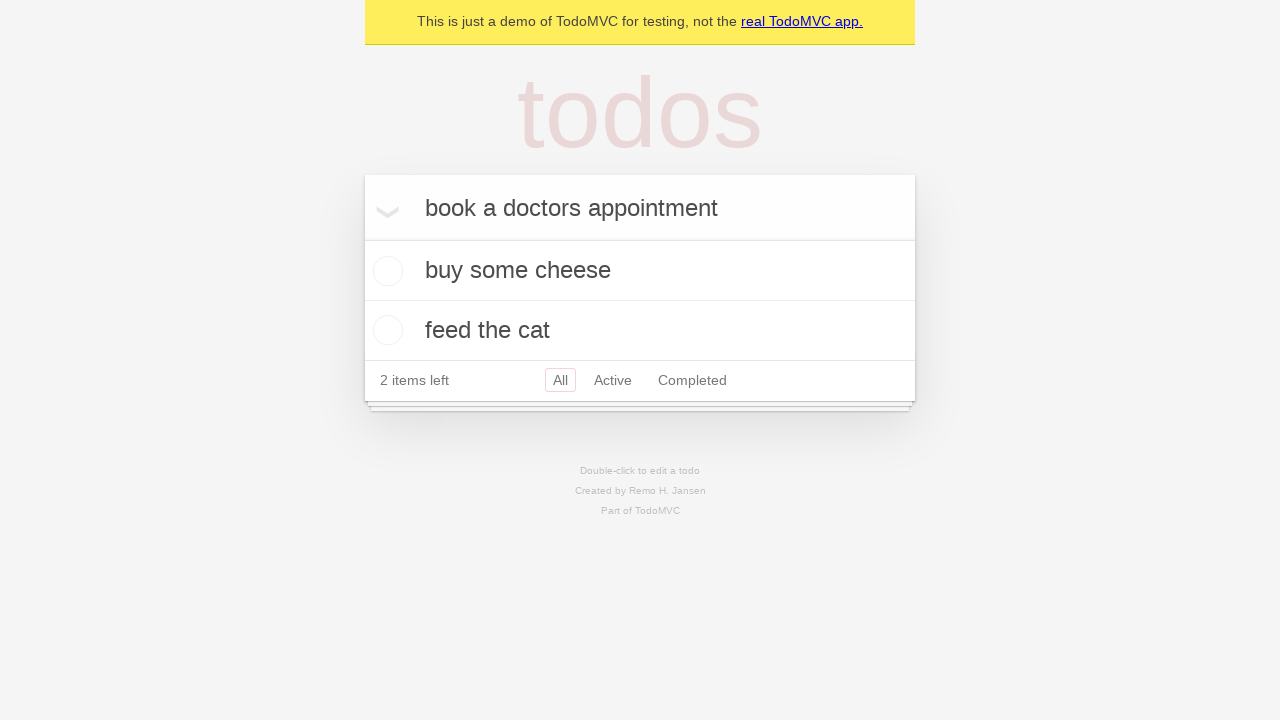

Pressed Enter to add third todo on internal:attr=[placeholder="What needs to be done?"i]
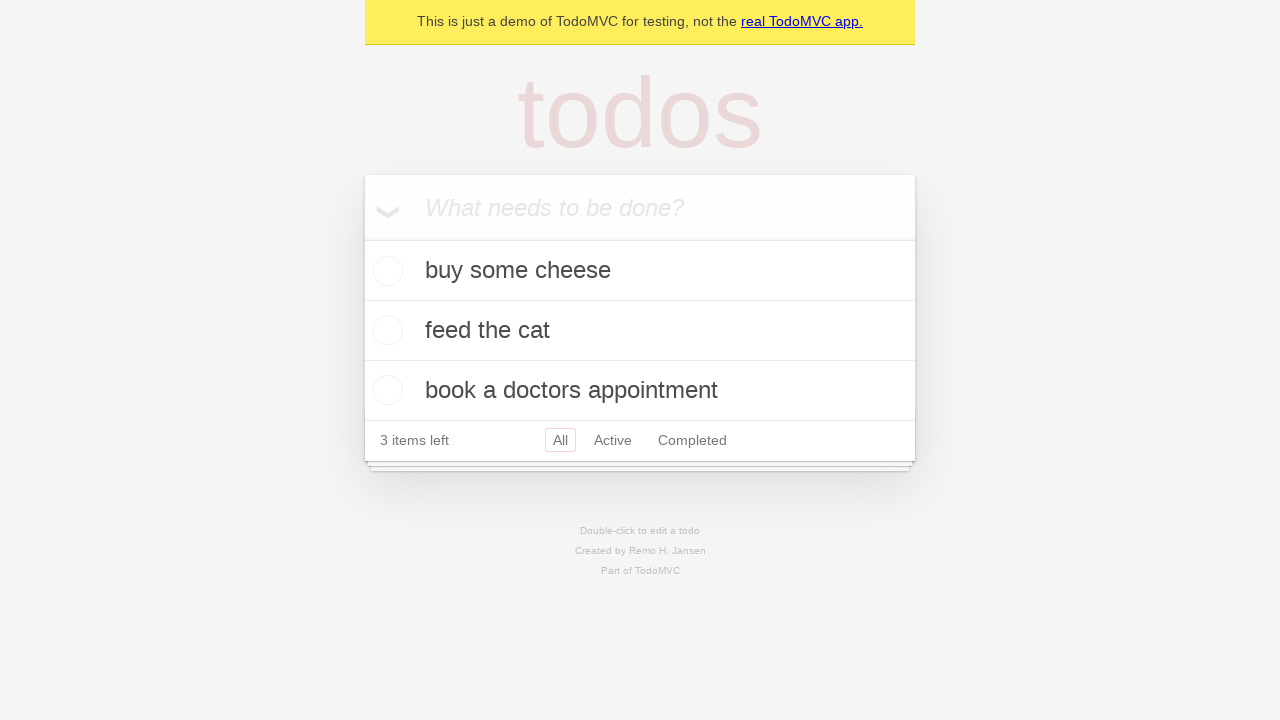

Checked 'Mark all as complete' toggle at (362, 238) on internal:label="Mark all as complete"i
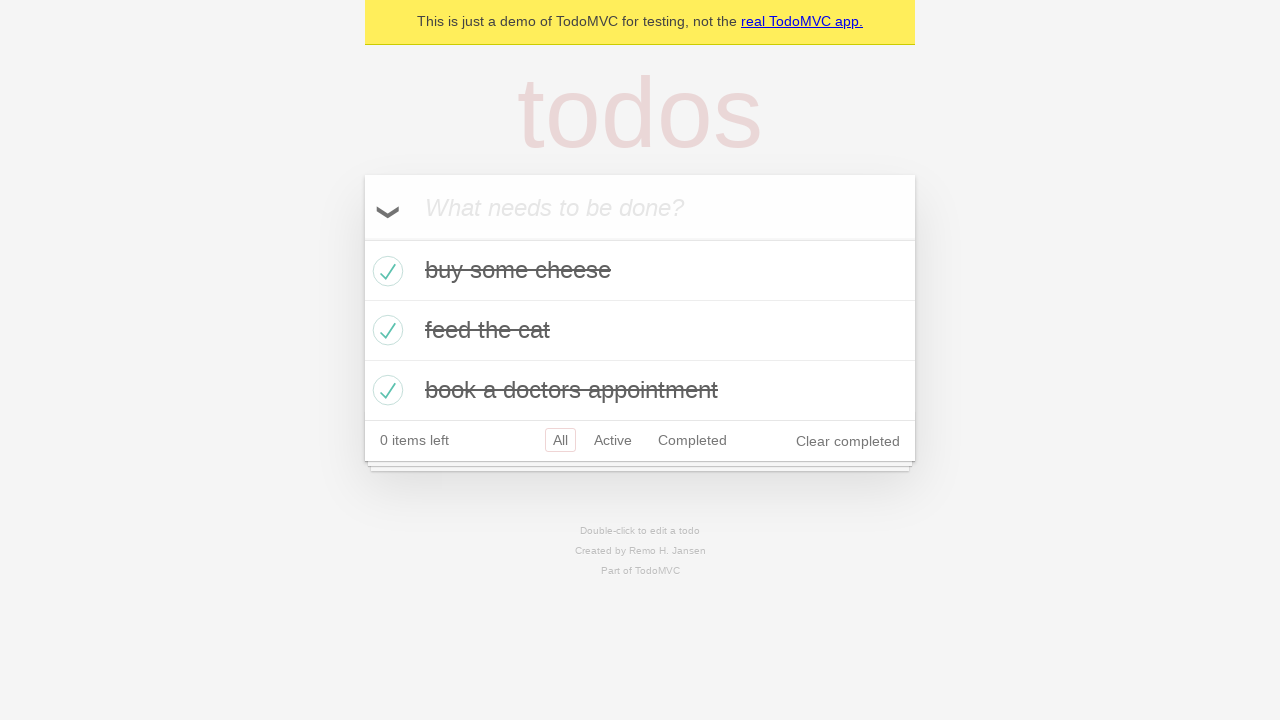

Waited for todo items to load in completed state
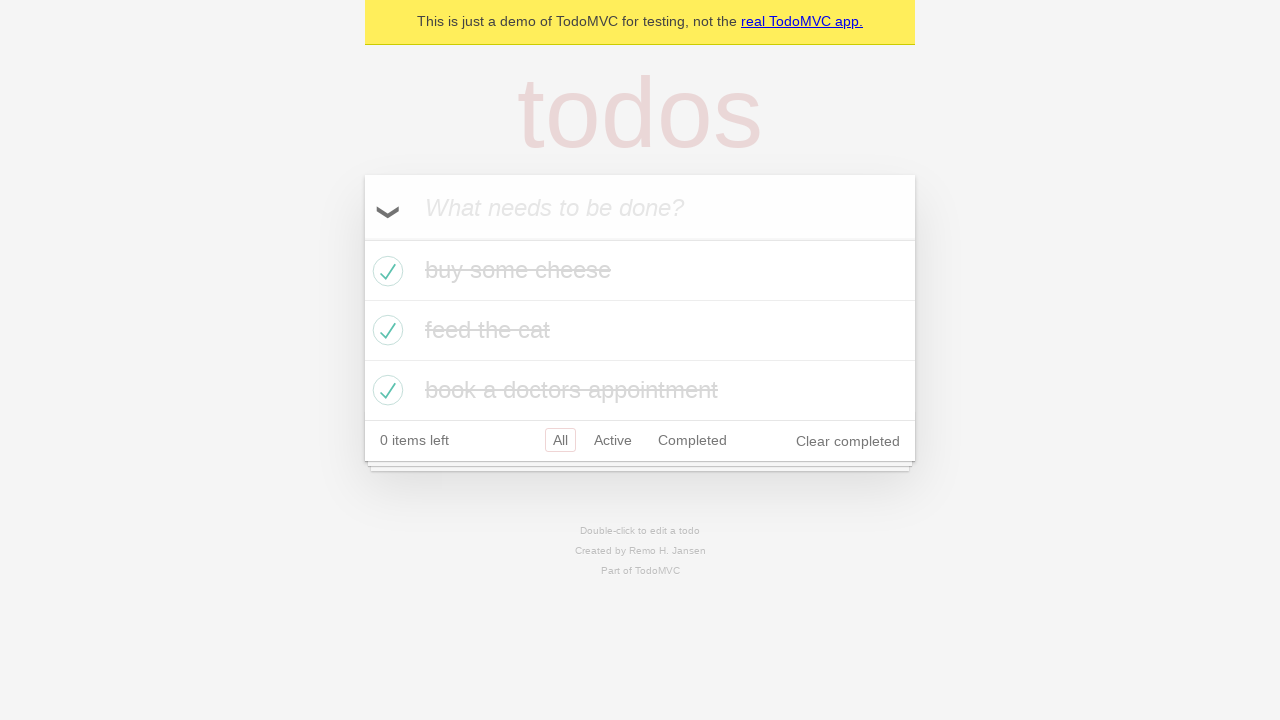

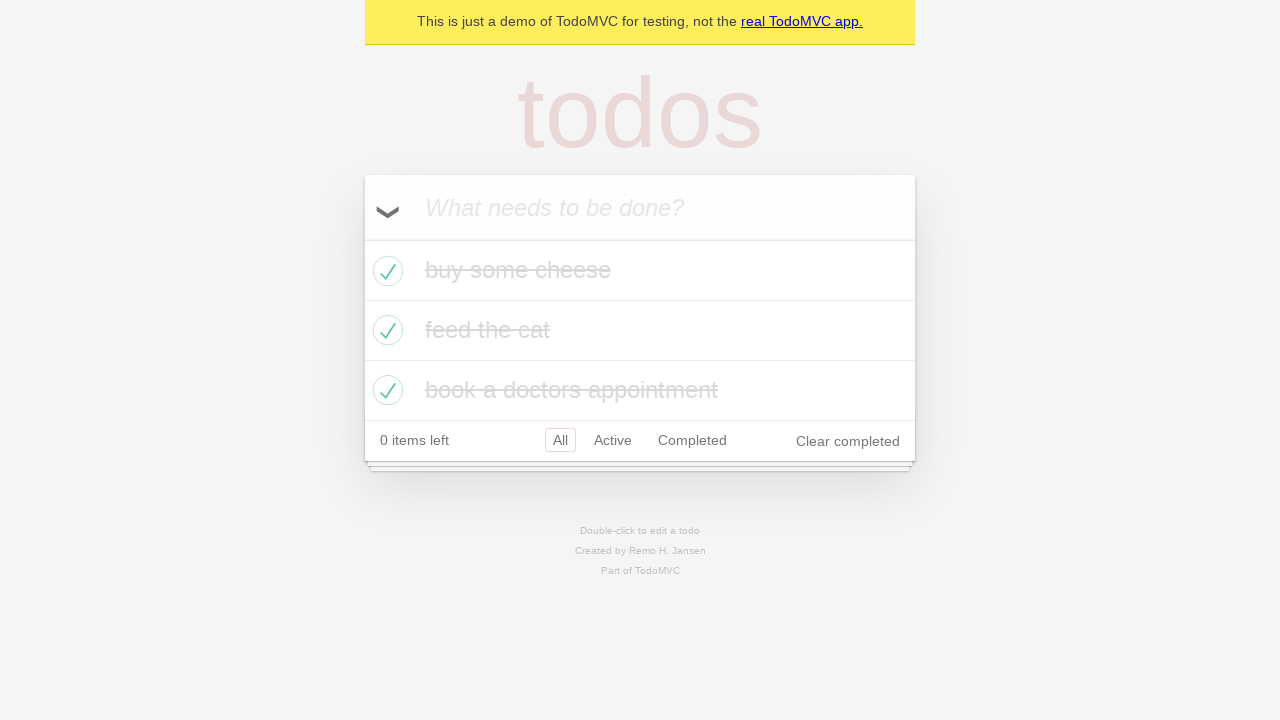